Tests waiting for URL change by clicking a redirect link and verifying the final URL

Starting URL: https://the-internet.herokuapp.com/redirector

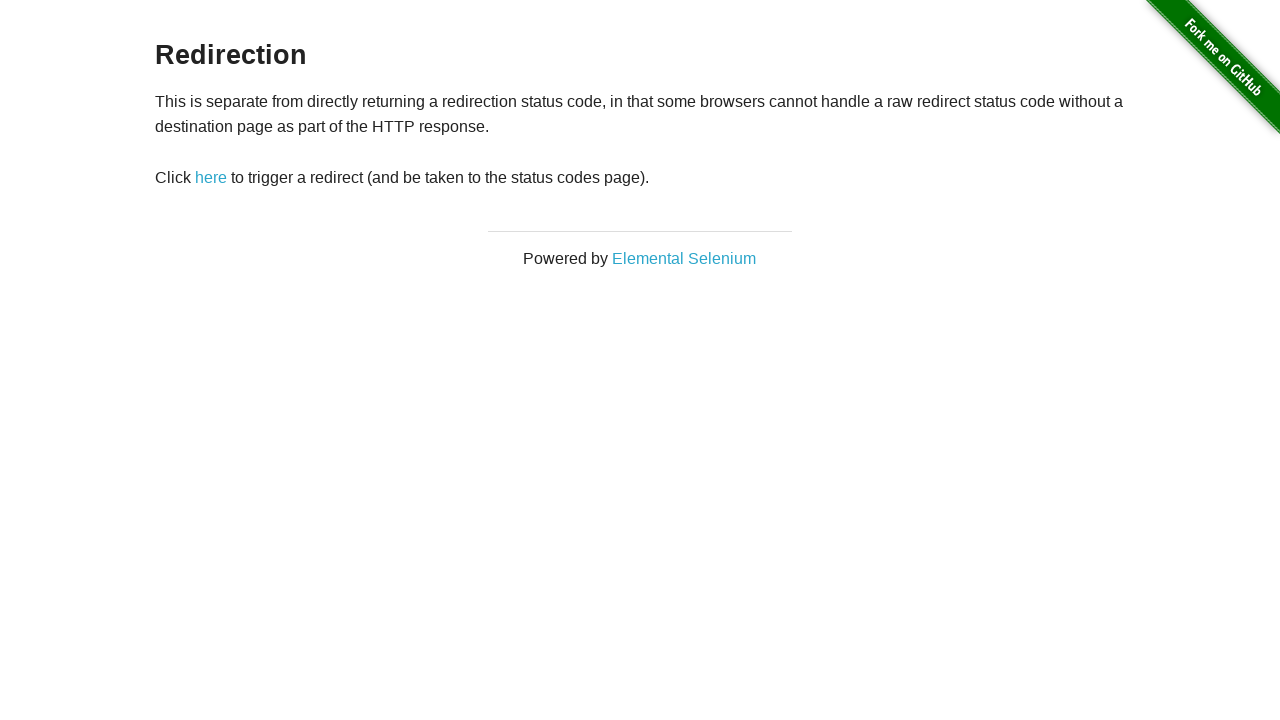

Waited for page to load with networkidle state
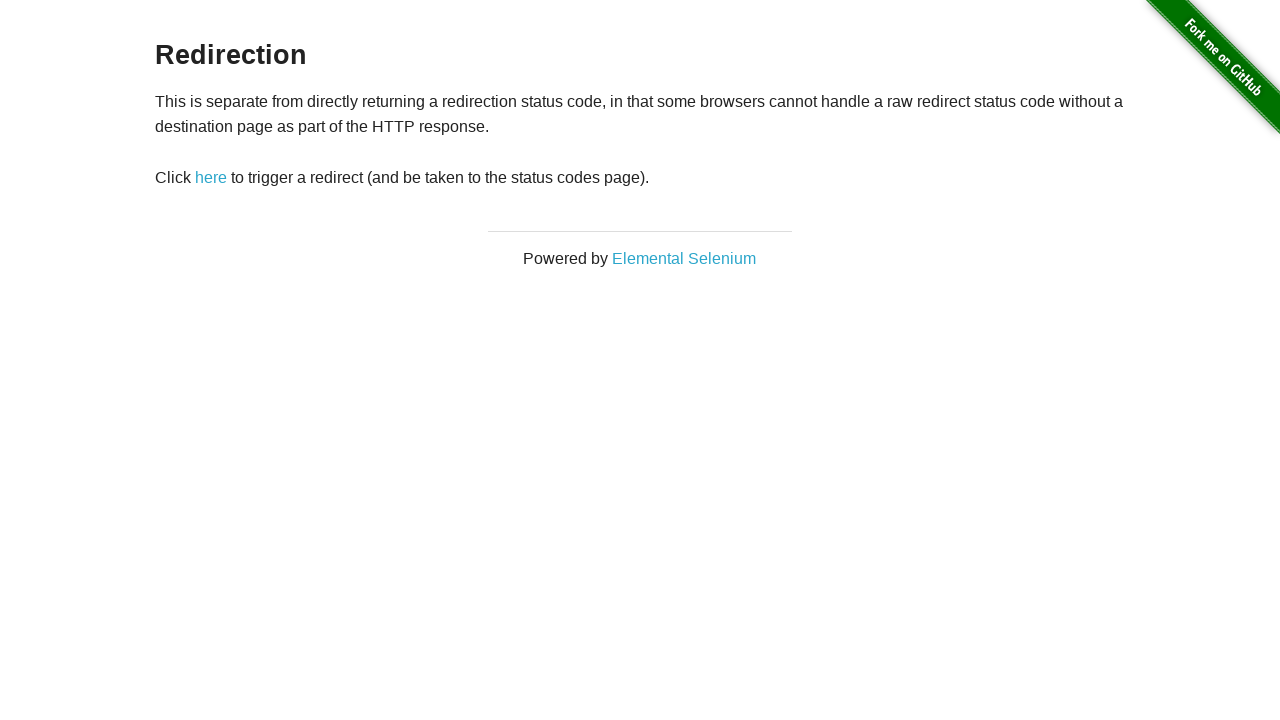

Clicked the redirect link at (211, 178) on a:has-text('here')
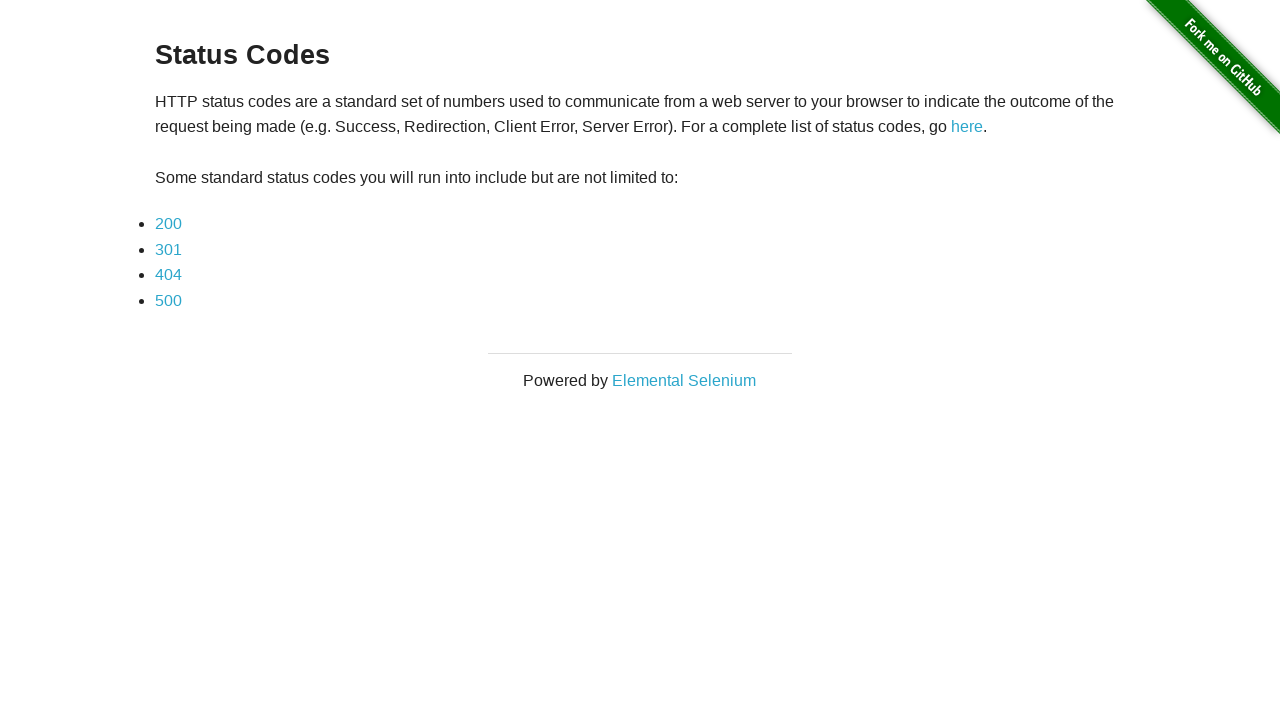

Verified URL changed to status_codes page
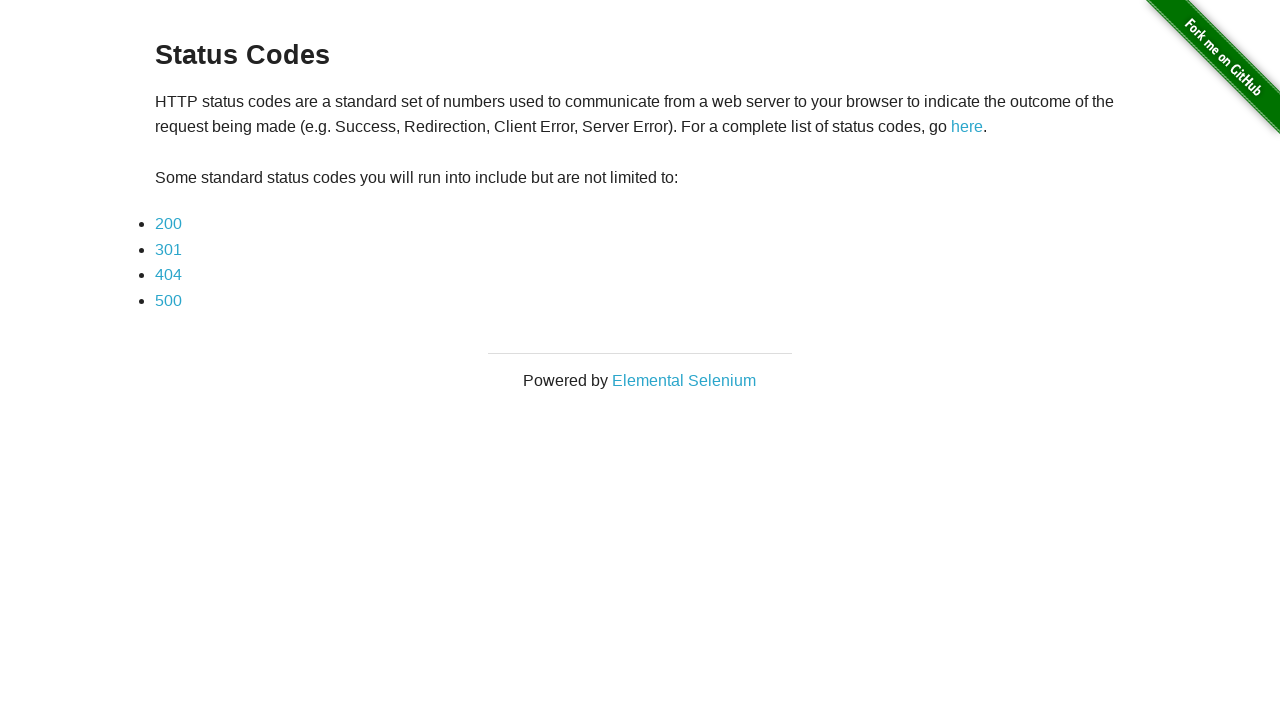

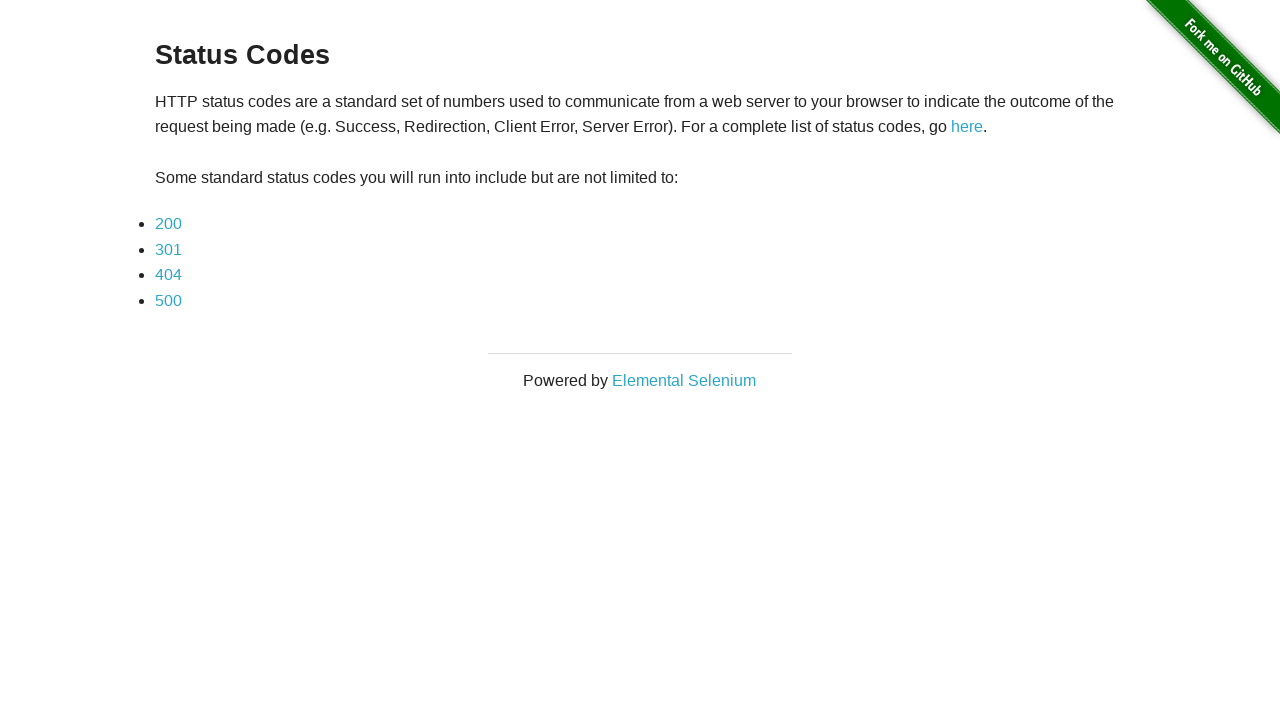